Tests ingredient search filtering by entering a search term and verifying results are filtered, then clearing the search.

Starting URL: https://dmwyatt.github.io/web-tools/subway-nutrition/

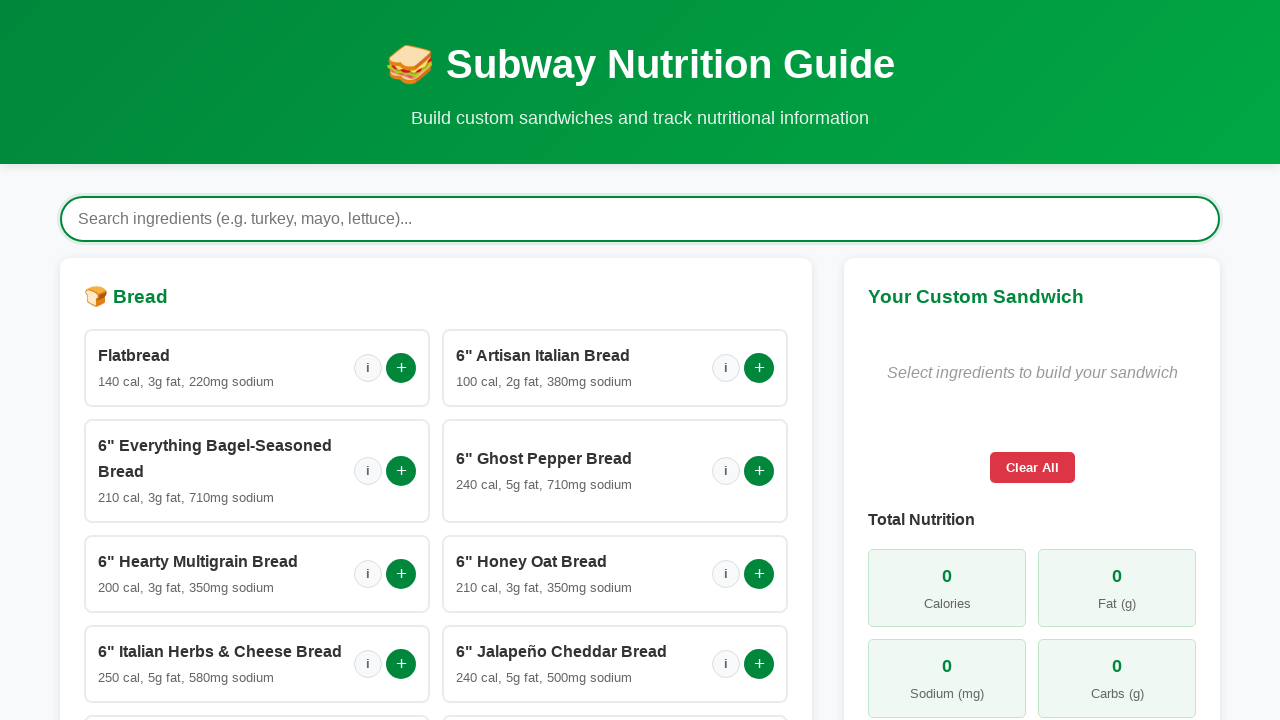

Loading spinner disappeared
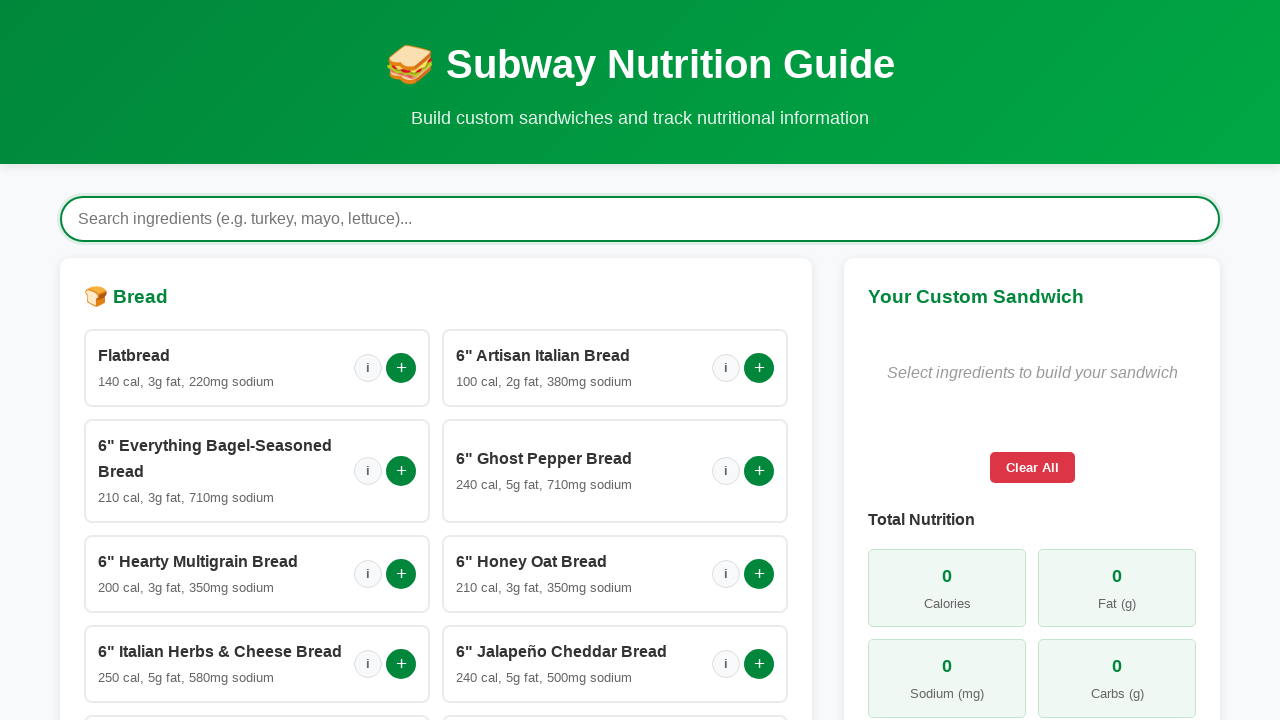

Build section became visible
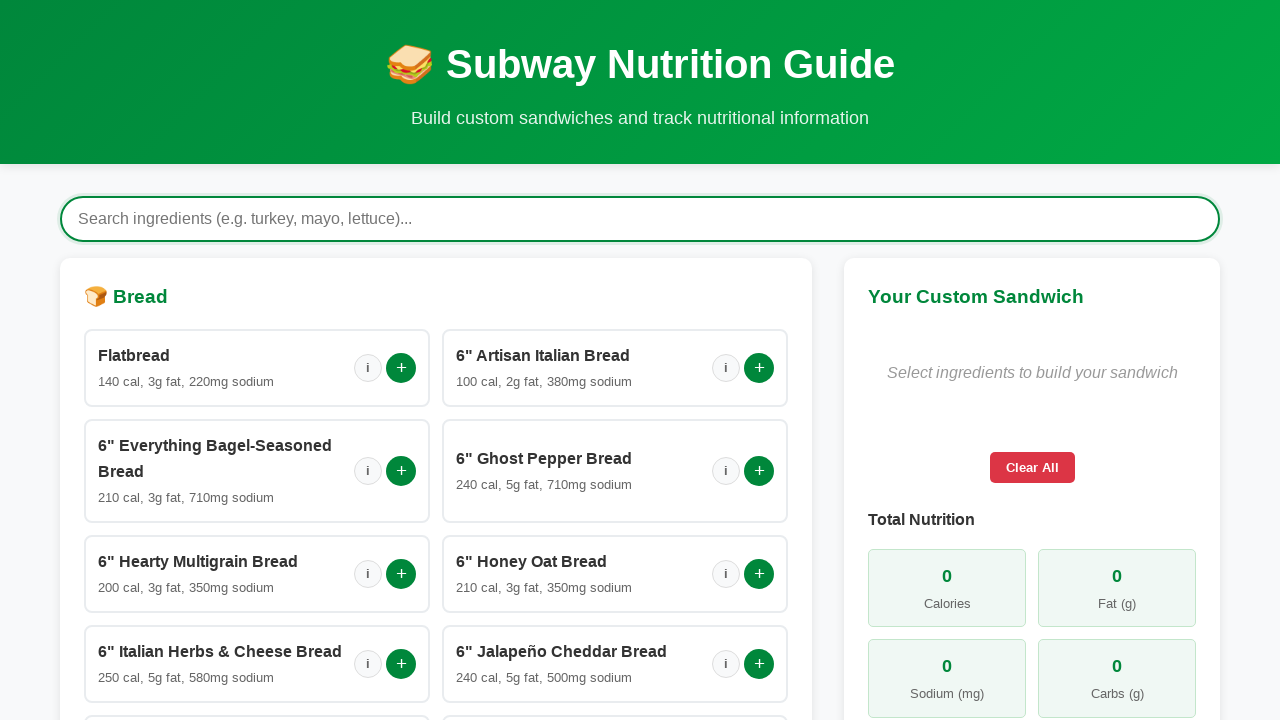

Retrieved initial bread count: 11 options
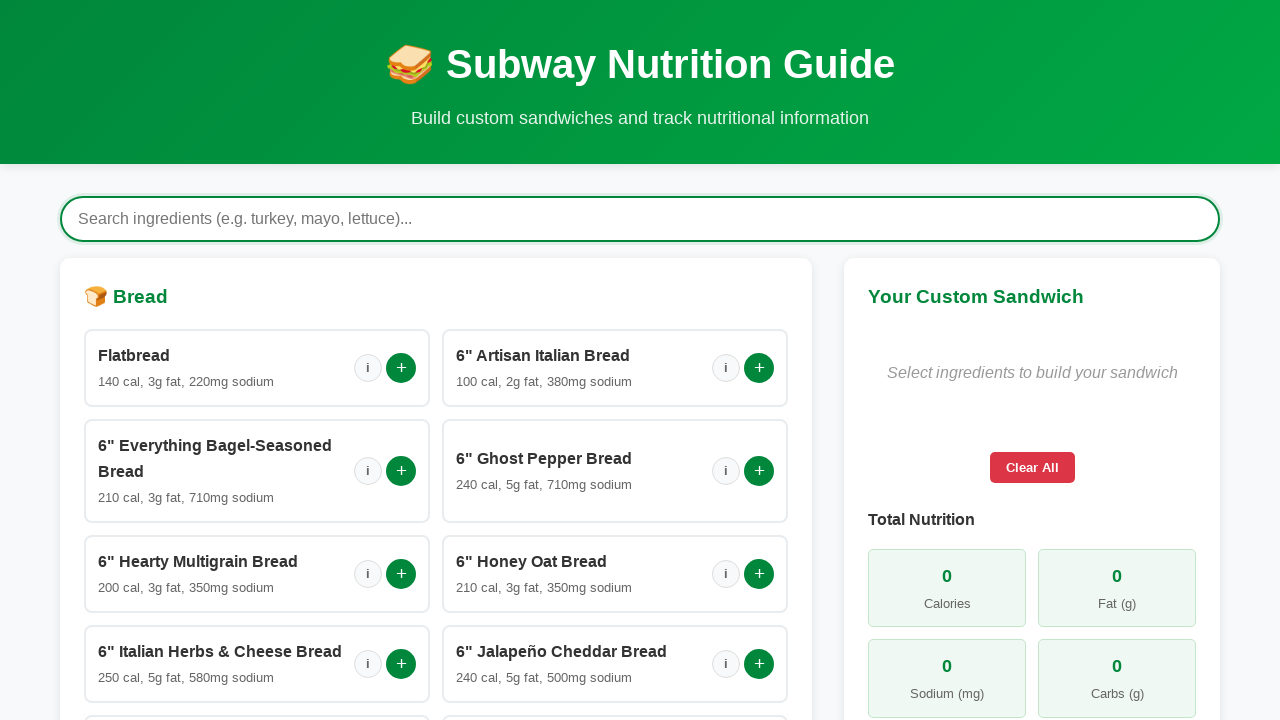

Entered 'italian' in ingredient search field on #ingredientSearch
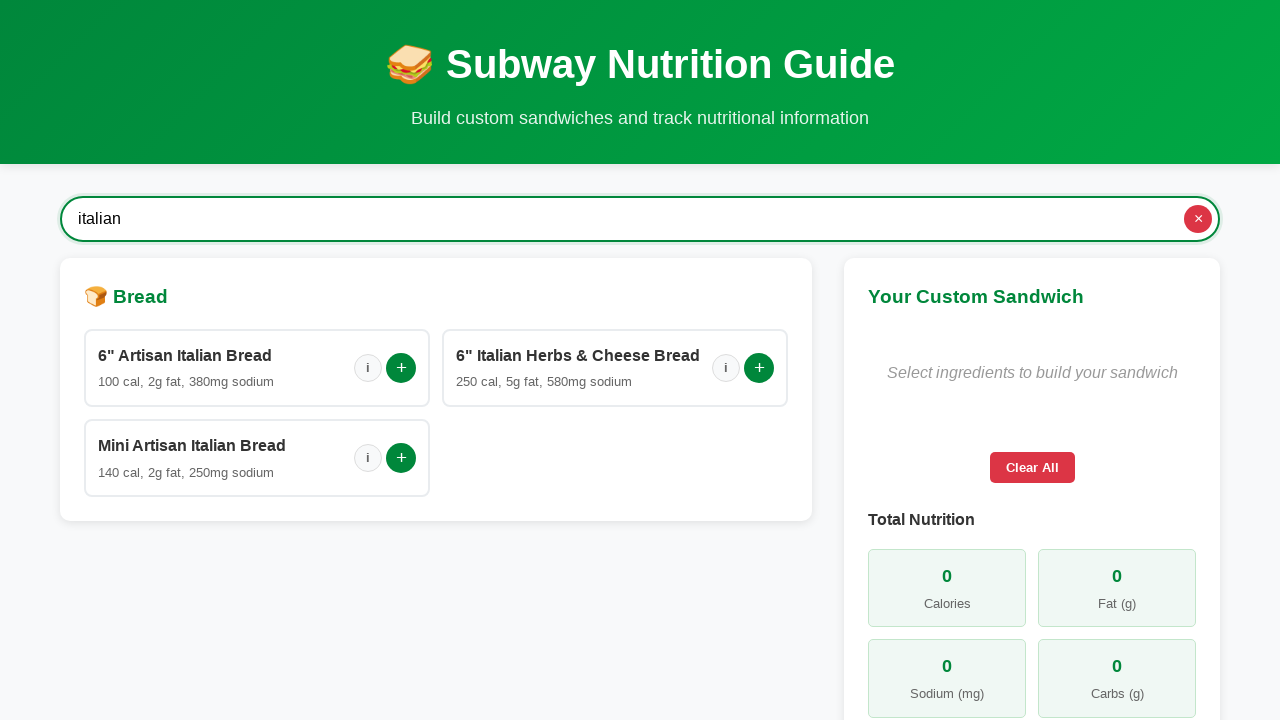

Waited for search filter to apply
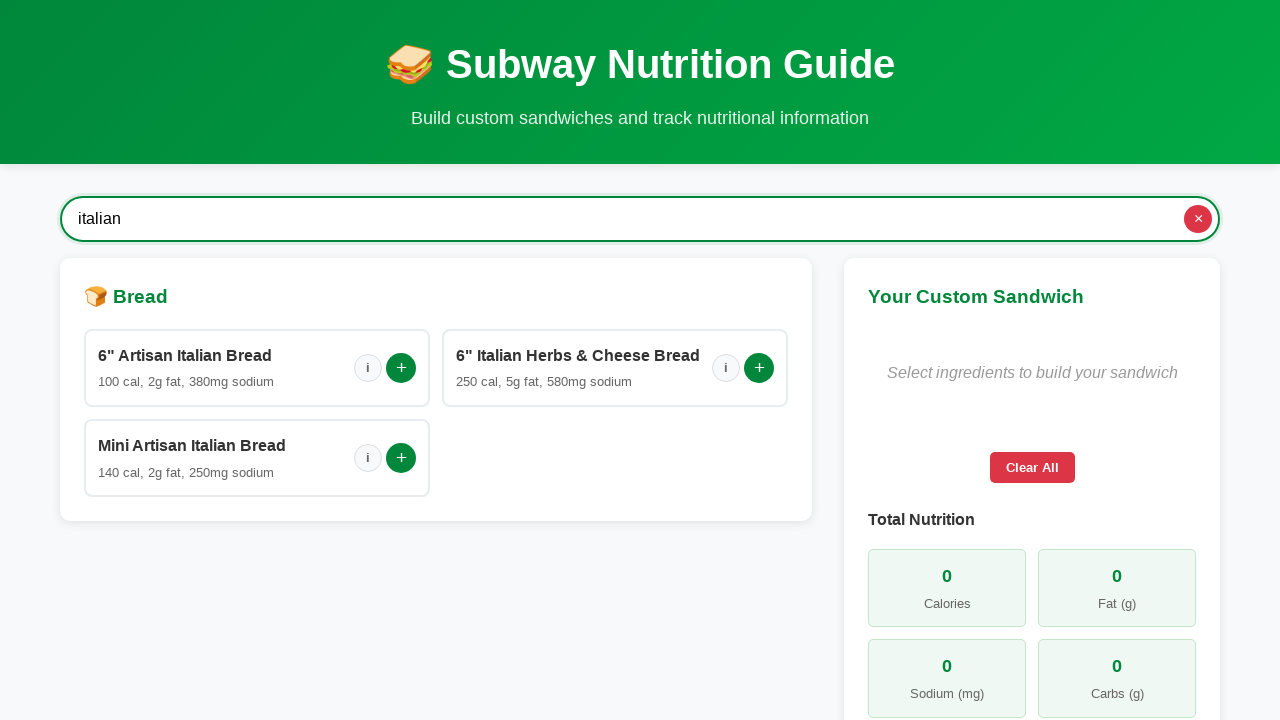

Retrieved filtered bread count: 3 visible options
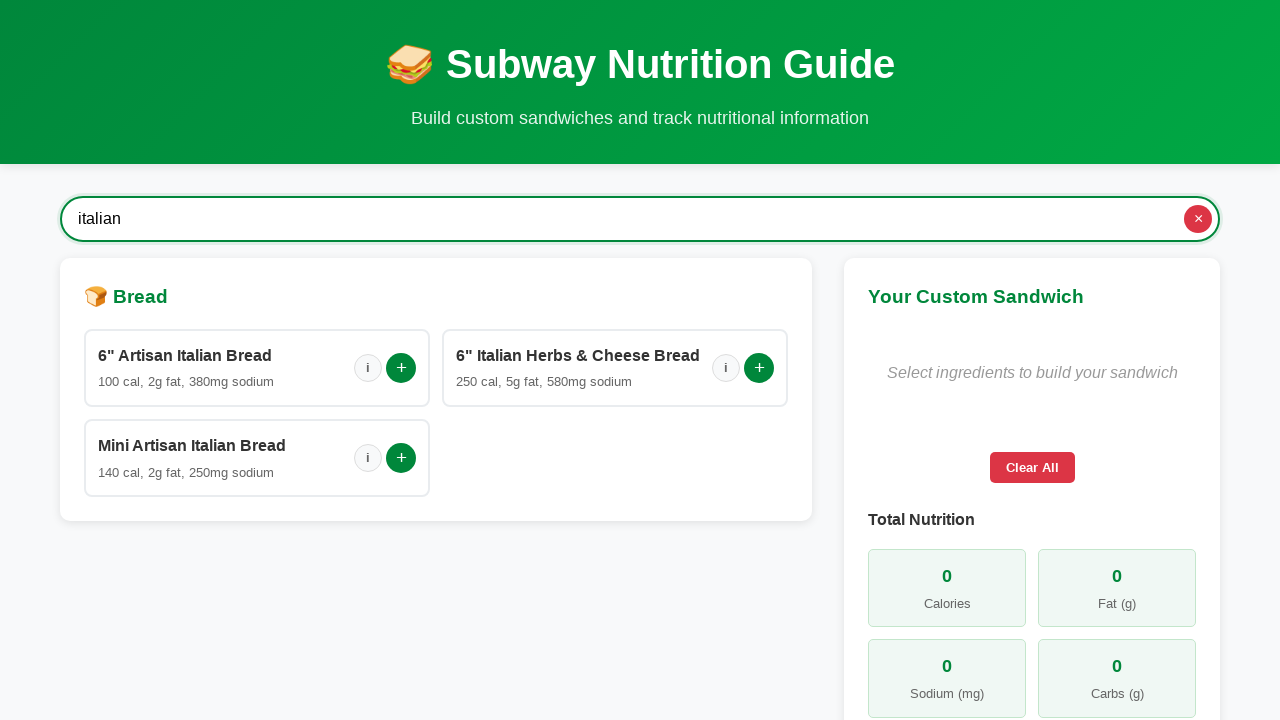

Asserted filtered count (3) is less than initial count (11)
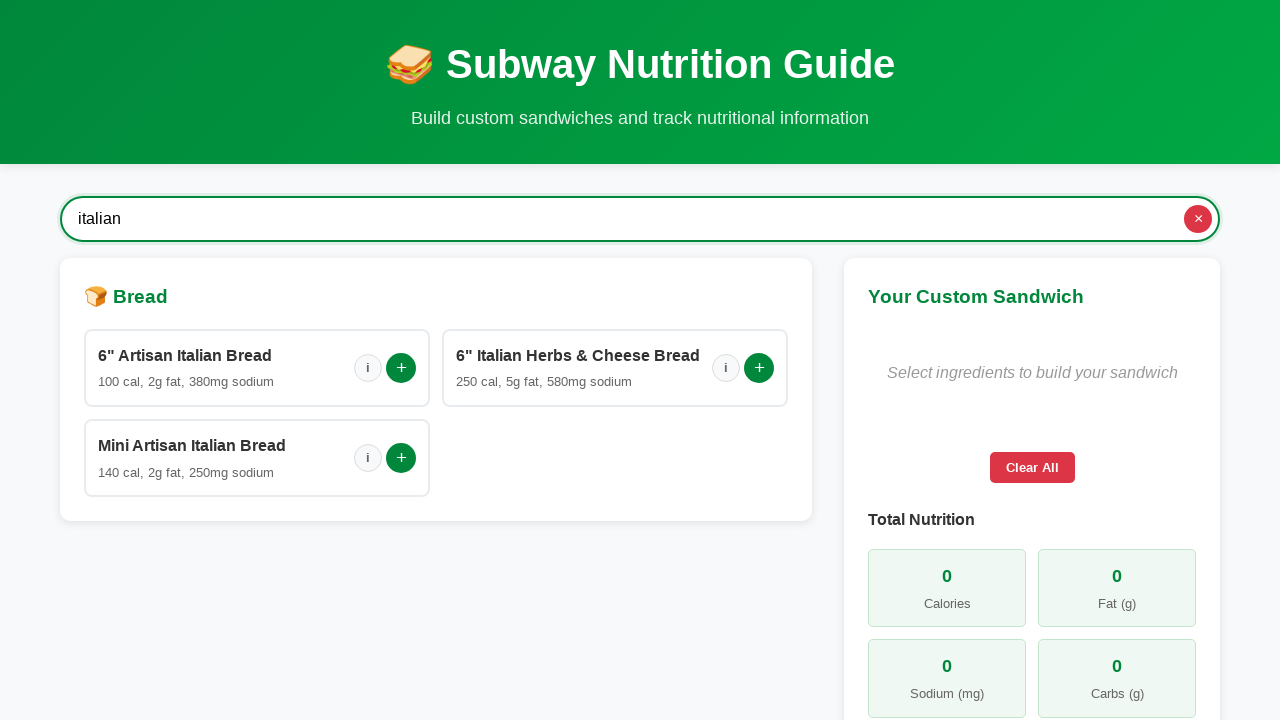

Clicked clear search button at (1198, 219) on #clearSearch
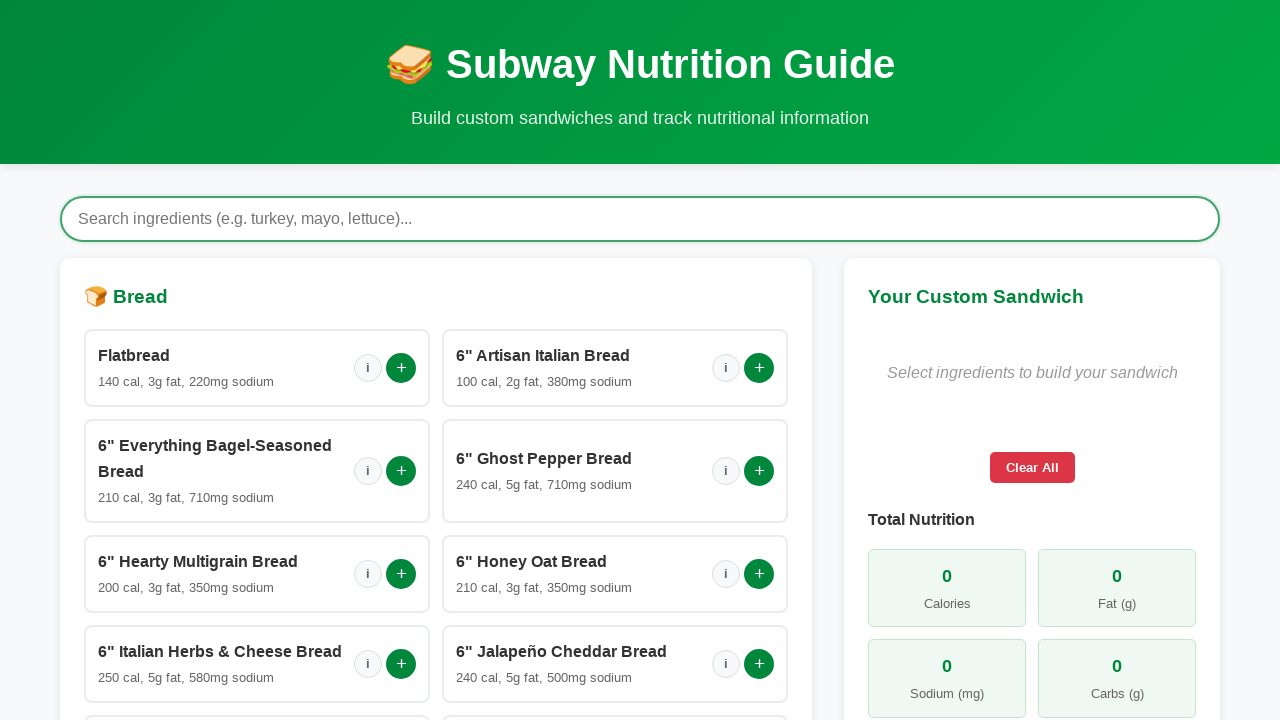

Retrieved final bread count: 11 visible options
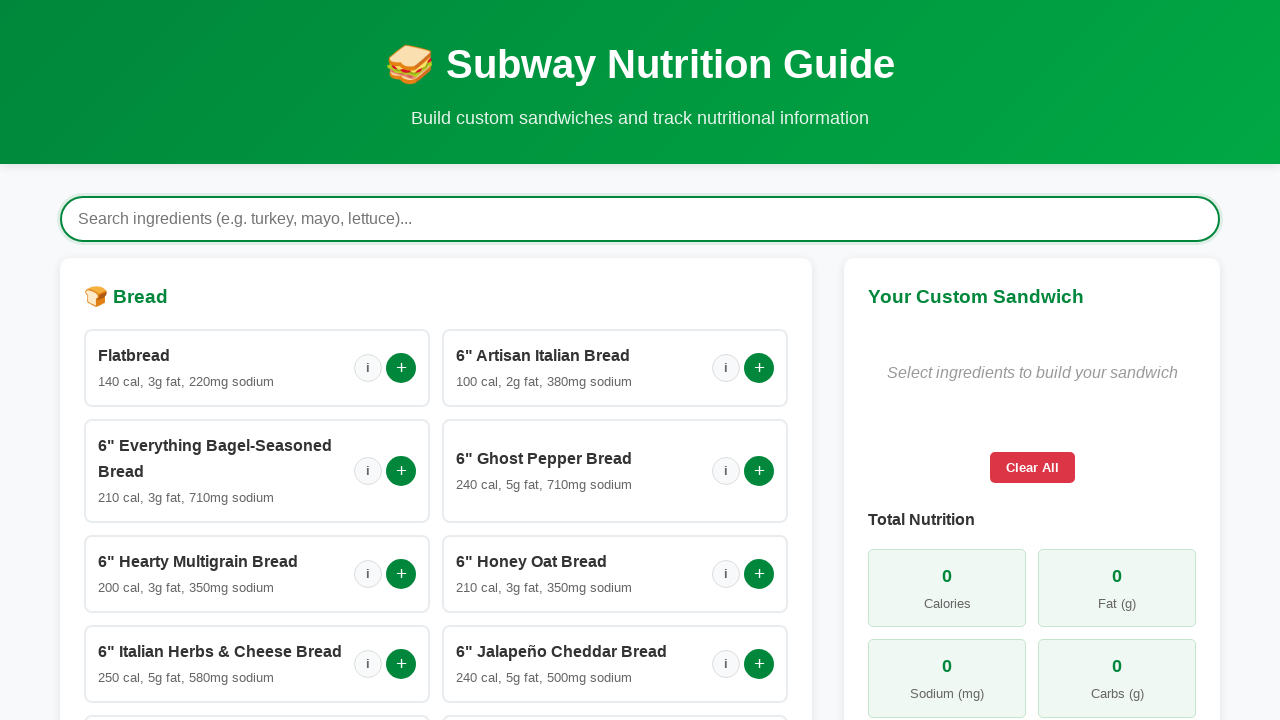

Asserted final count (11) equals initial count (11)
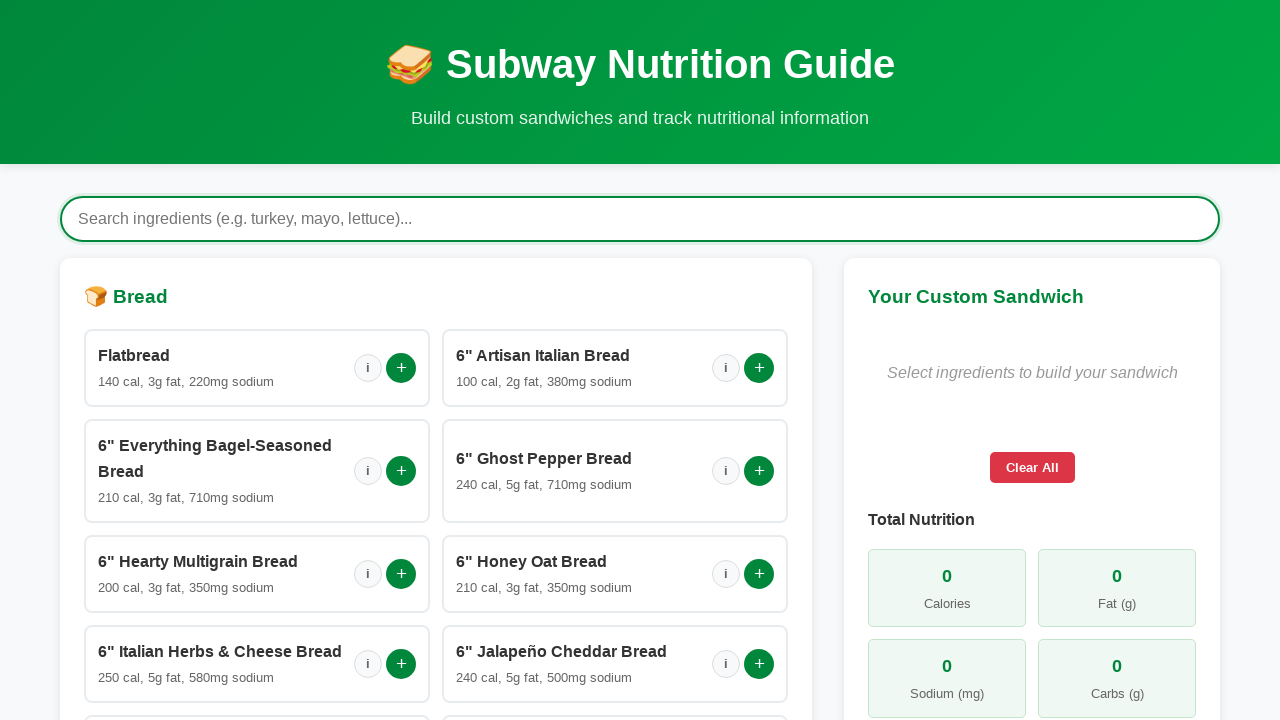

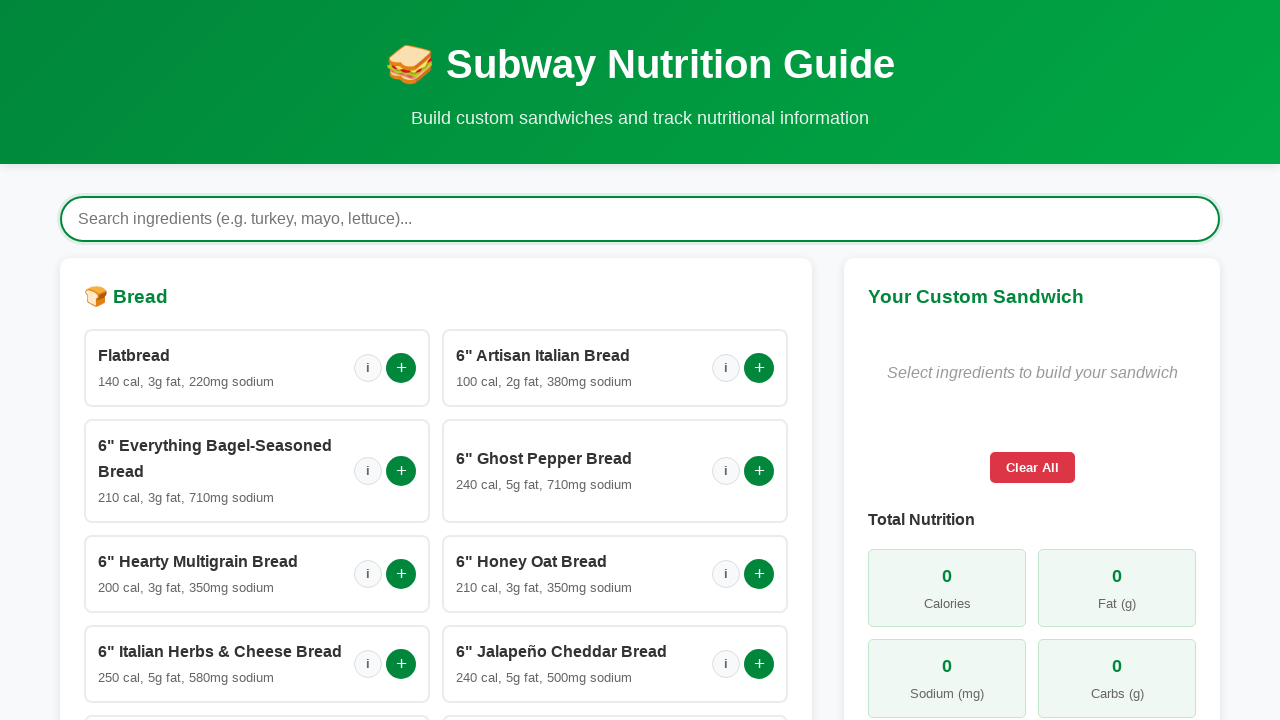